Navigates to a simple form page and locates the submit button element by its ID

Starting URL: http://suninjuly.github.io/simple_form_find_task.html

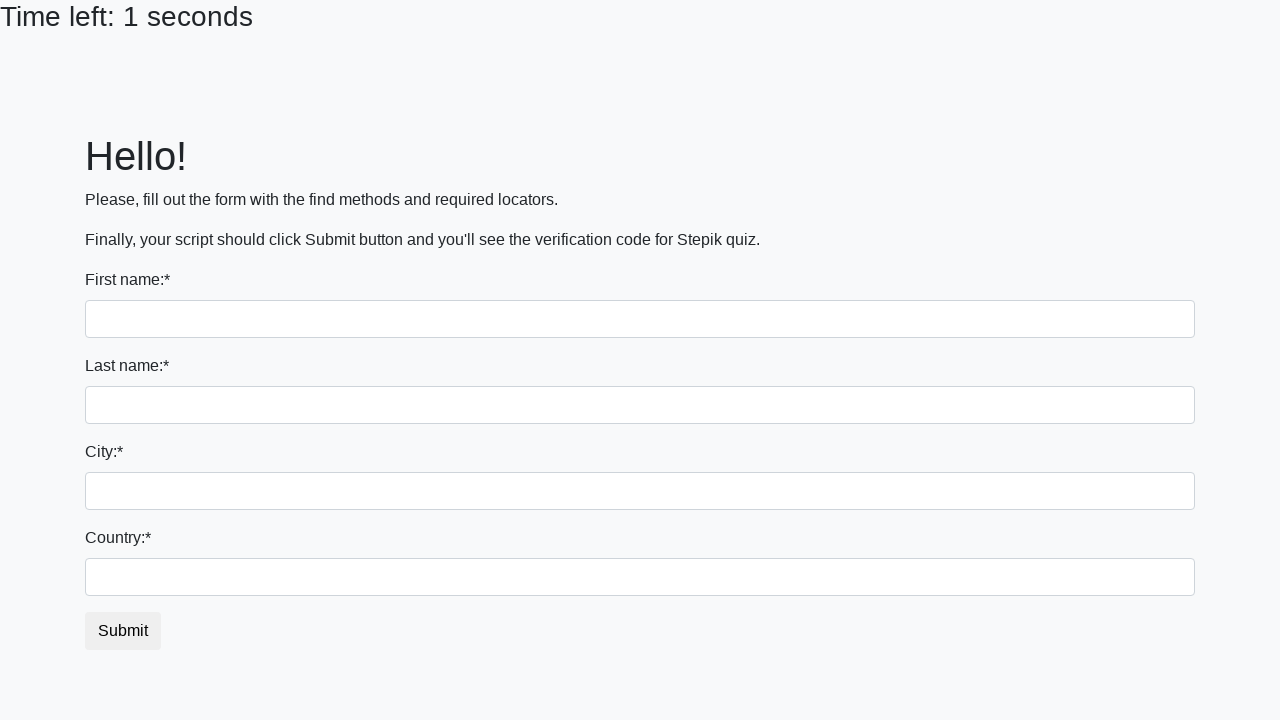

Navigated to simple form page
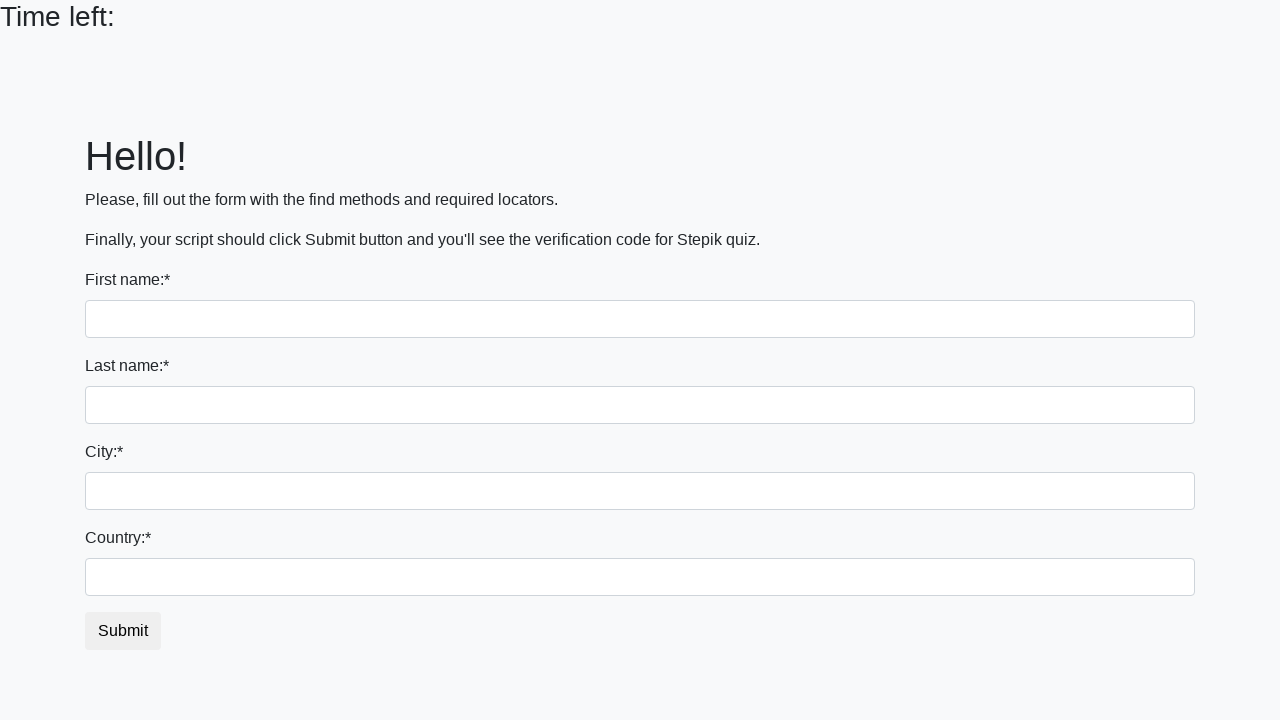

Located submit button element by ID
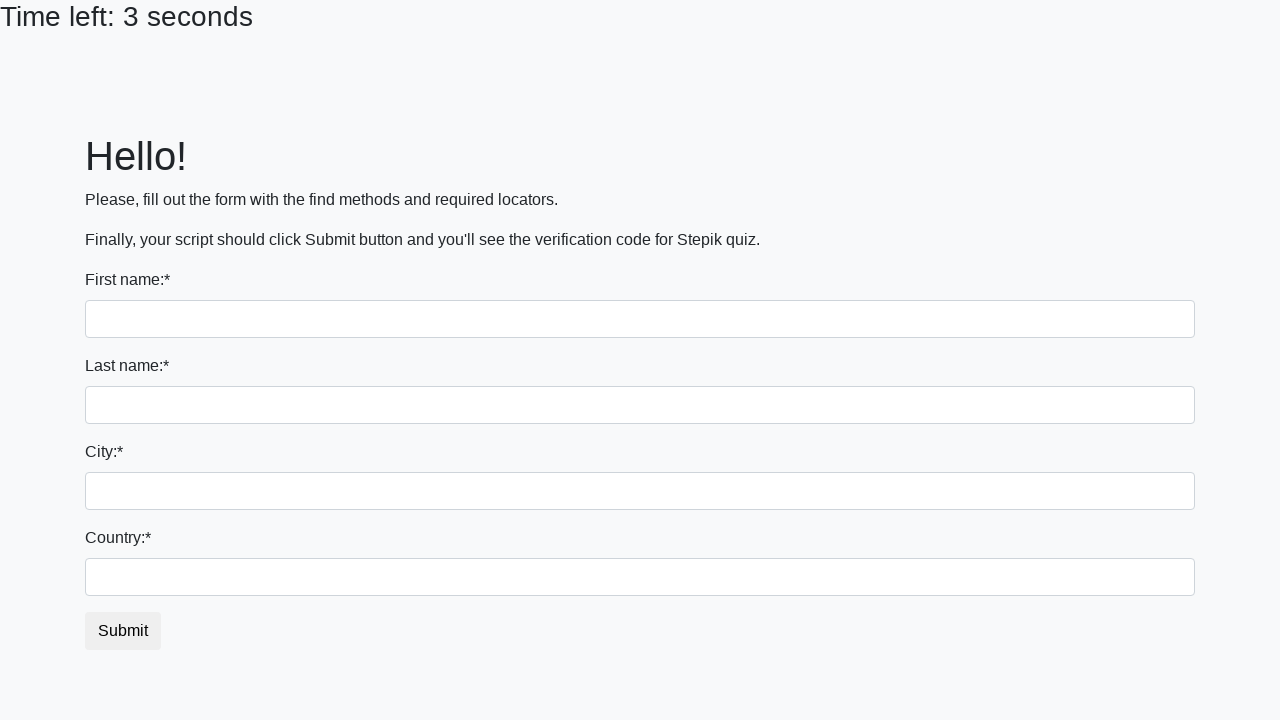

Submit button is visible and ready
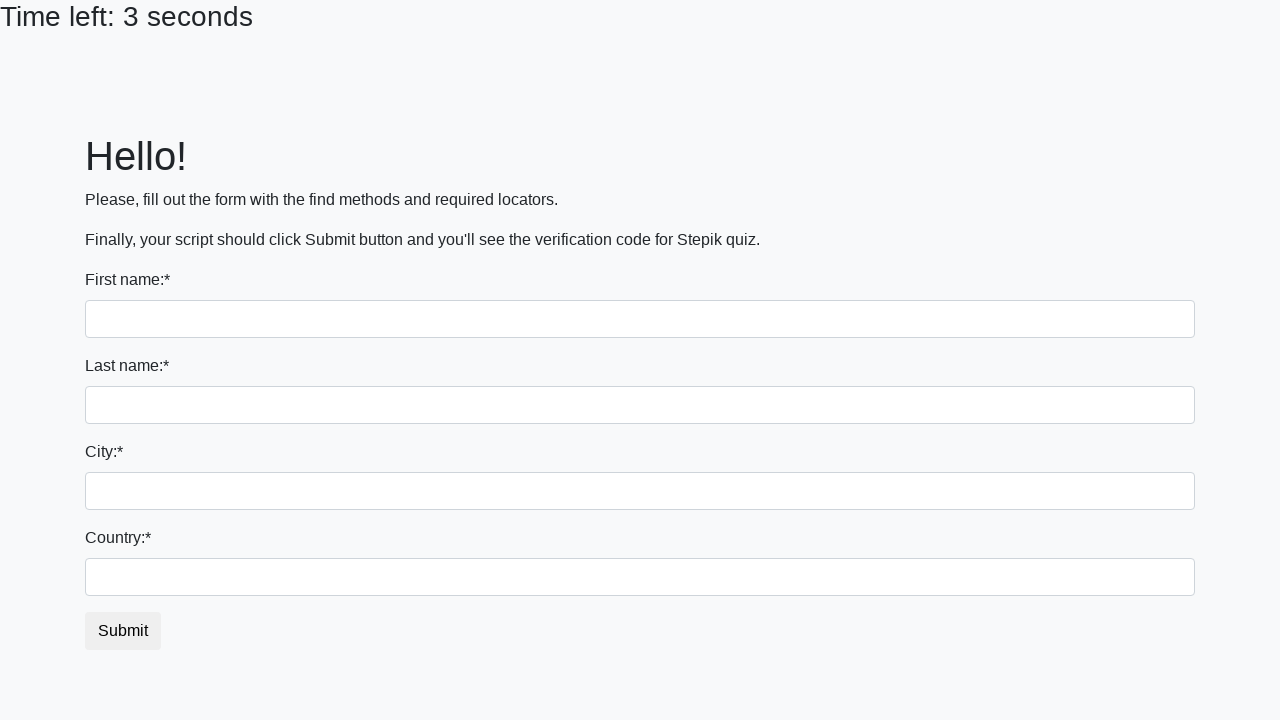

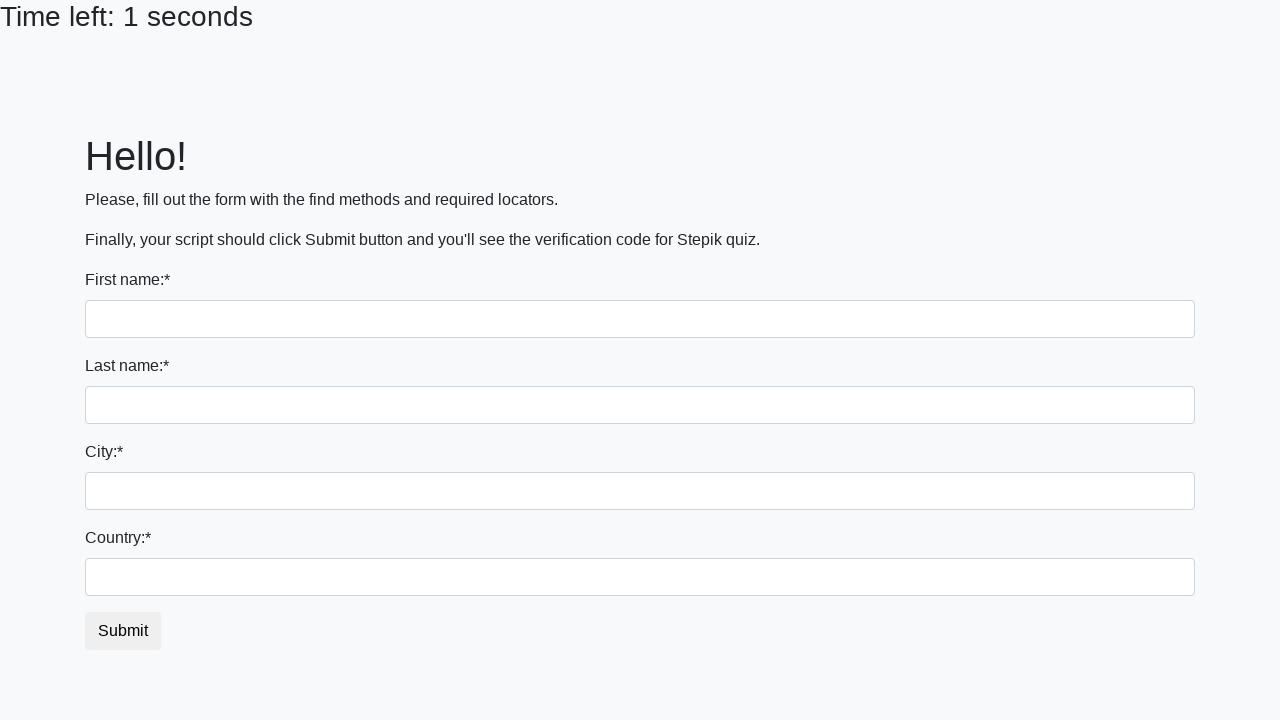